Navigates to the Lybrate healthcare website and waits for the page to load

Starting URL: https://www.lybrate.com/

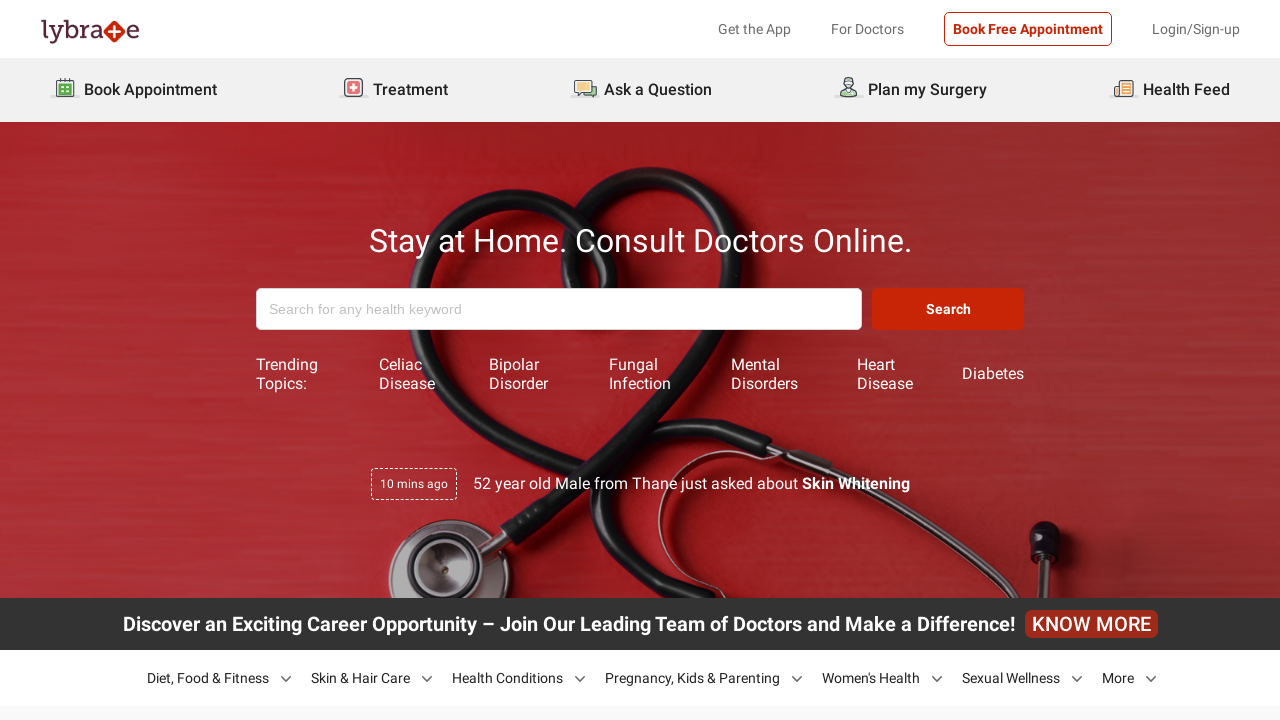

Navigated to Lybrate healthcare website at https://www.lybrate.com/
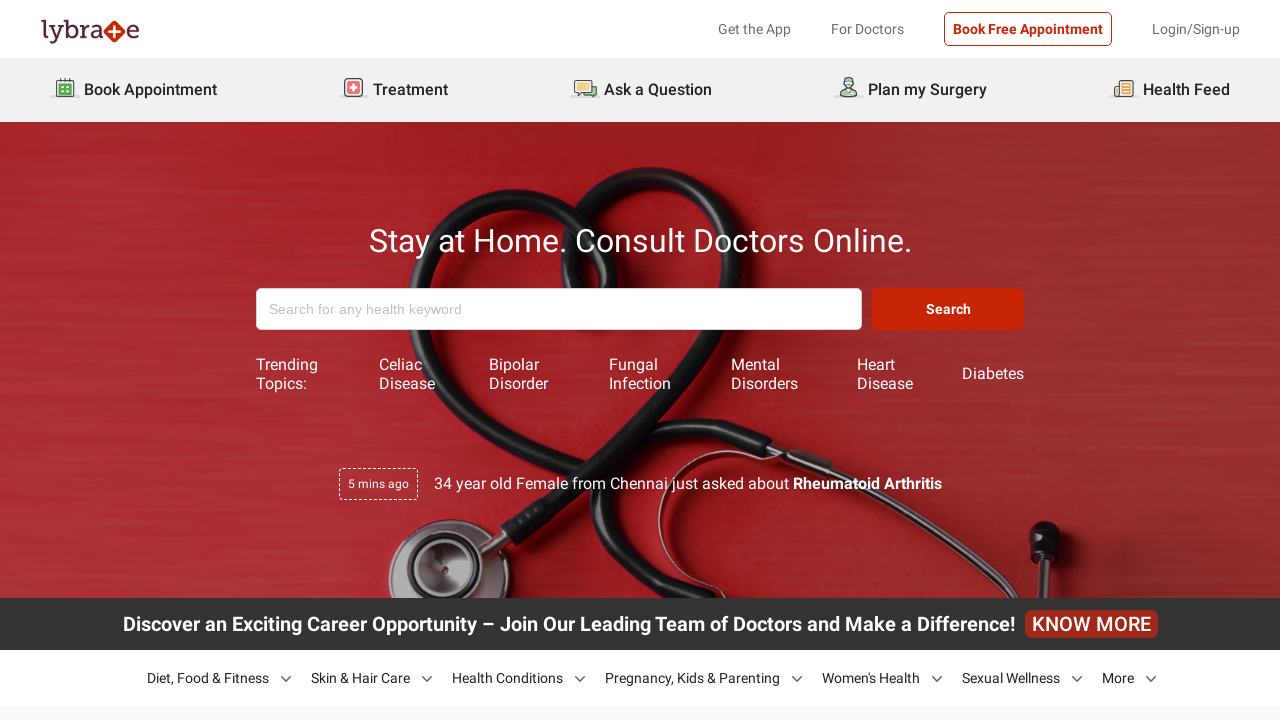

Page DOM content loaded successfully
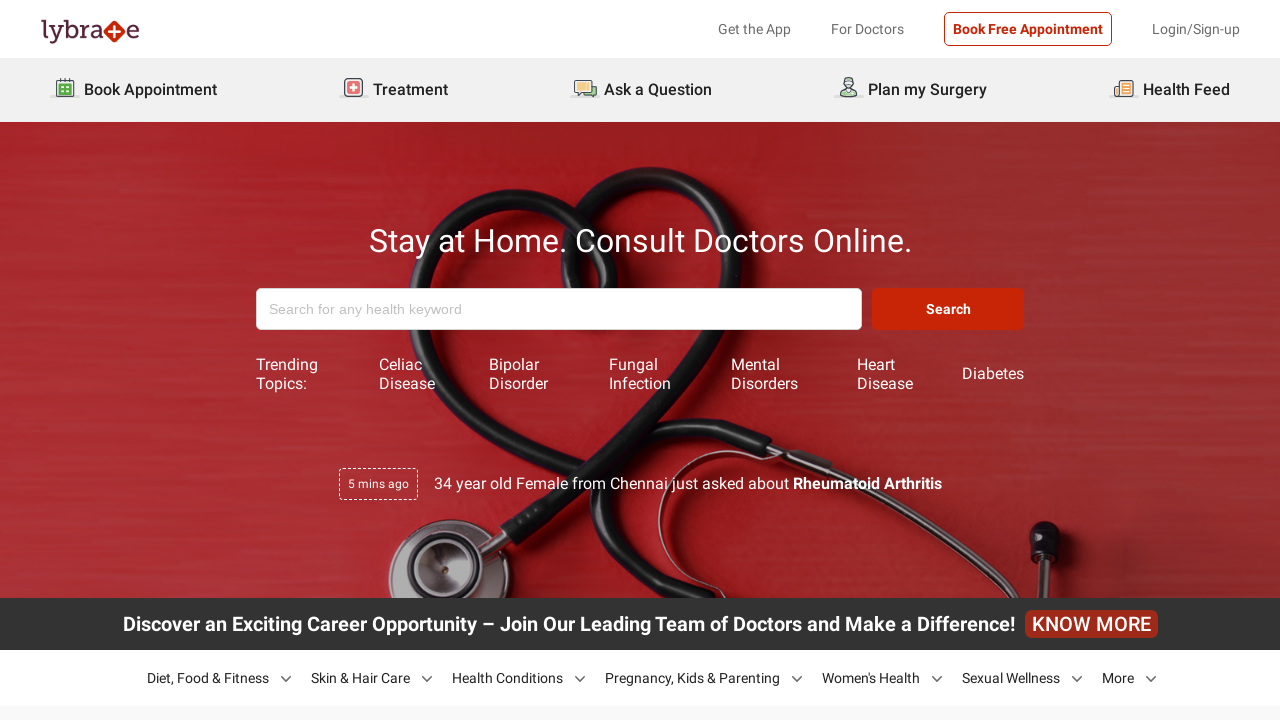

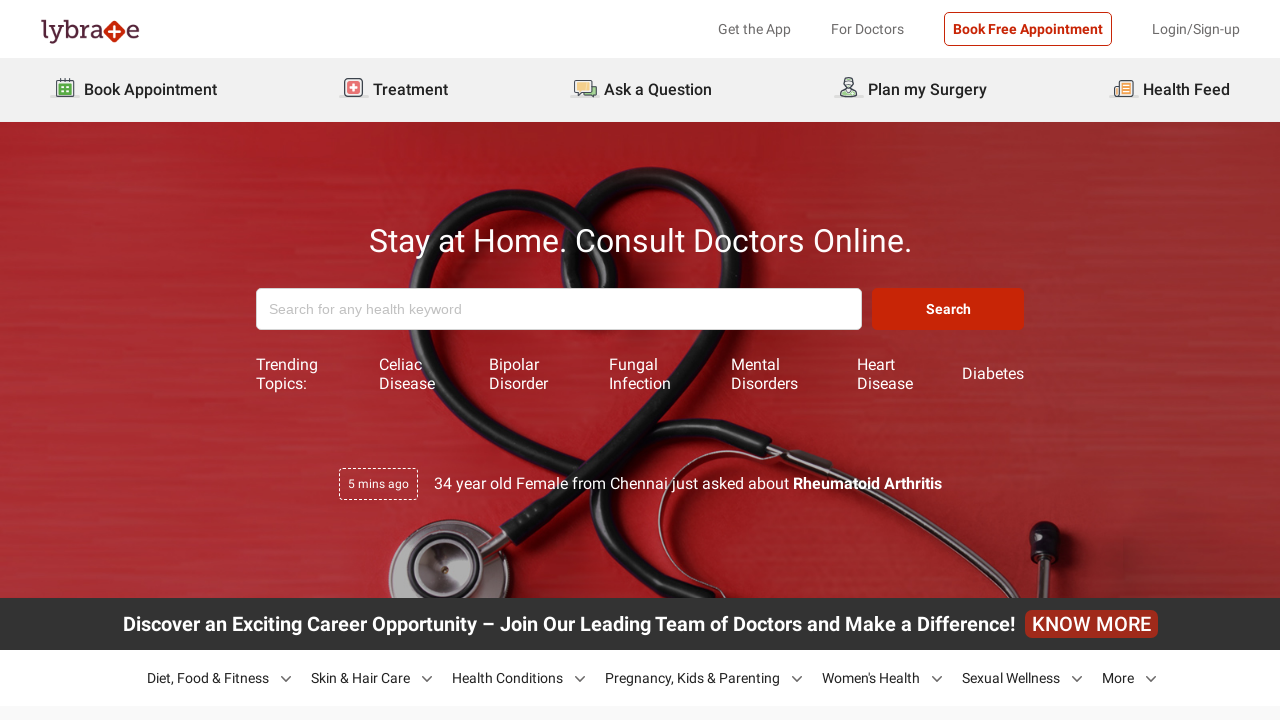